Tests that todo data persists after page reload

Starting URL: https://demo.playwright.dev/todomvc

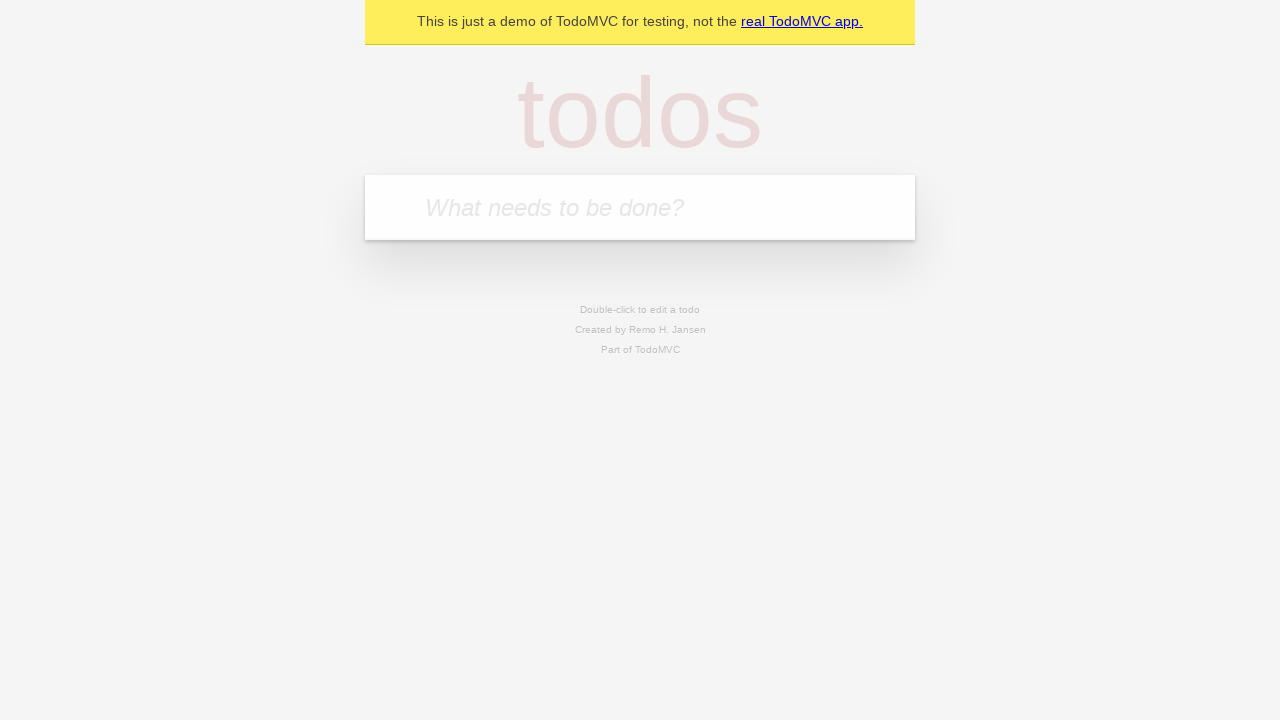

Filled todo input with 'buy some cheese' on internal:attr=[placeholder="What needs to be done?"i]
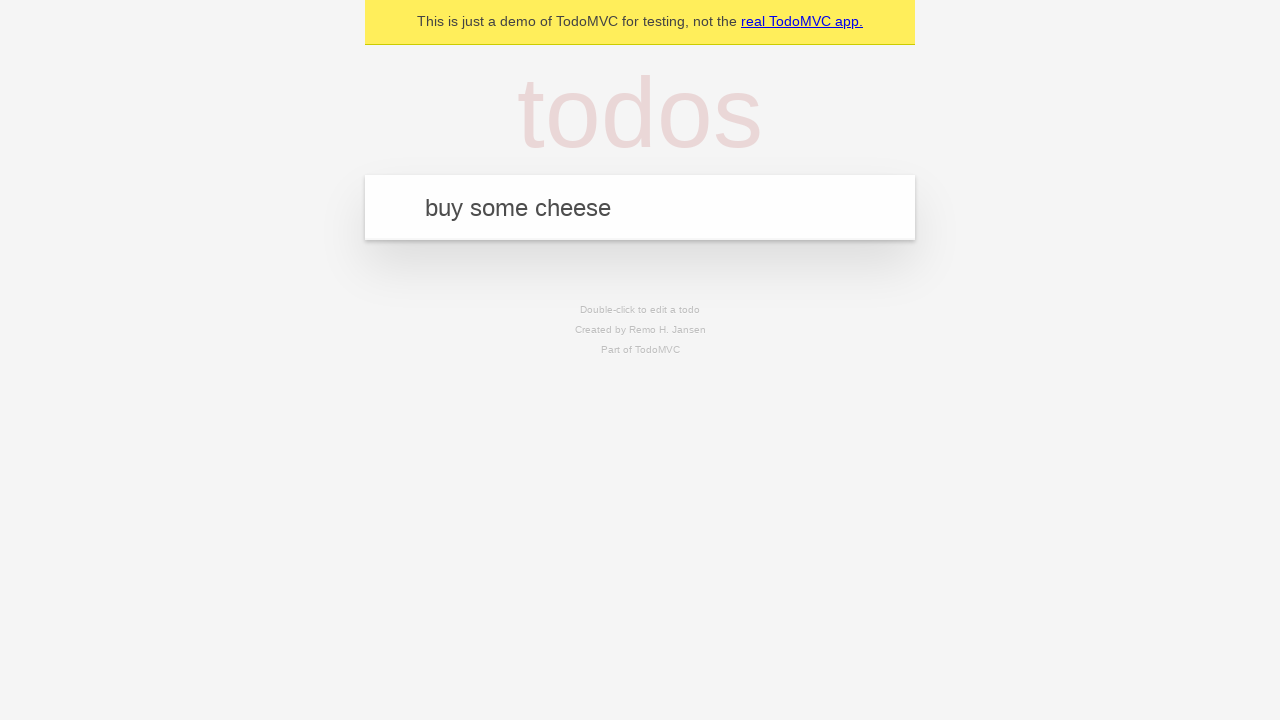

Pressed Enter to add todo 'buy some cheese' on internal:attr=[placeholder="What needs to be done?"i]
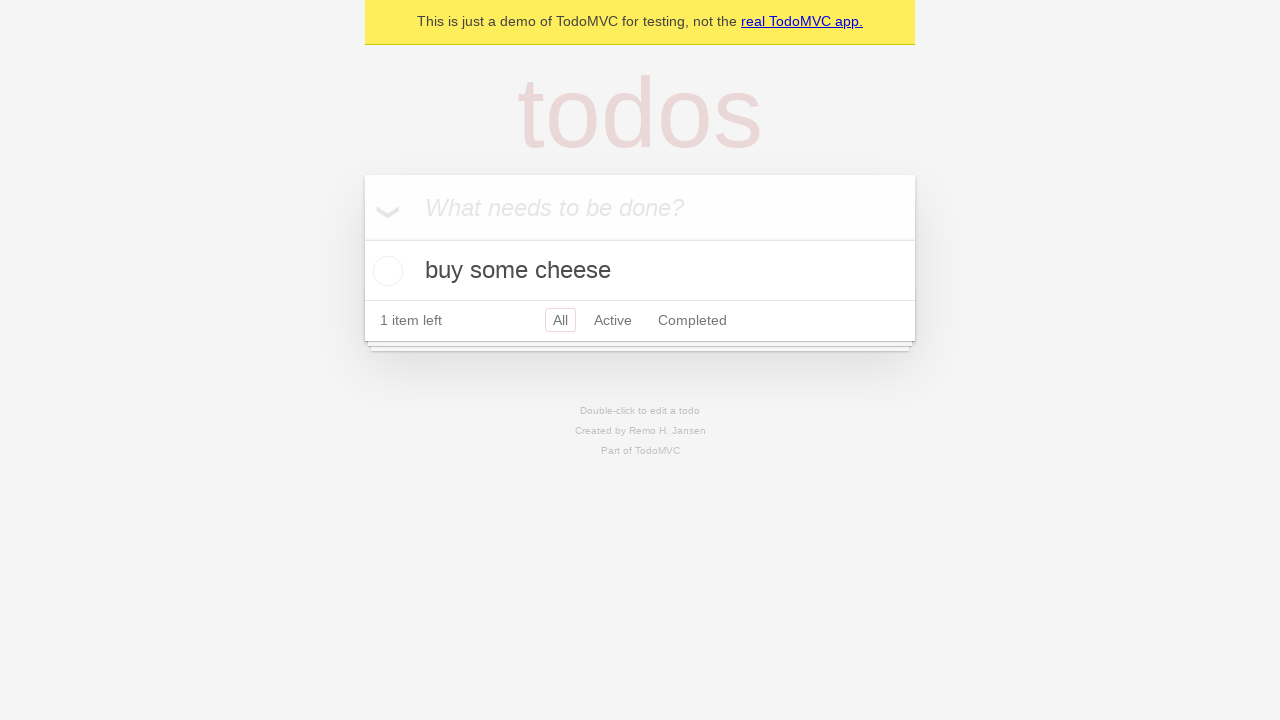

Filled todo input with 'feed the cat' on internal:attr=[placeholder="What needs to be done?"i]
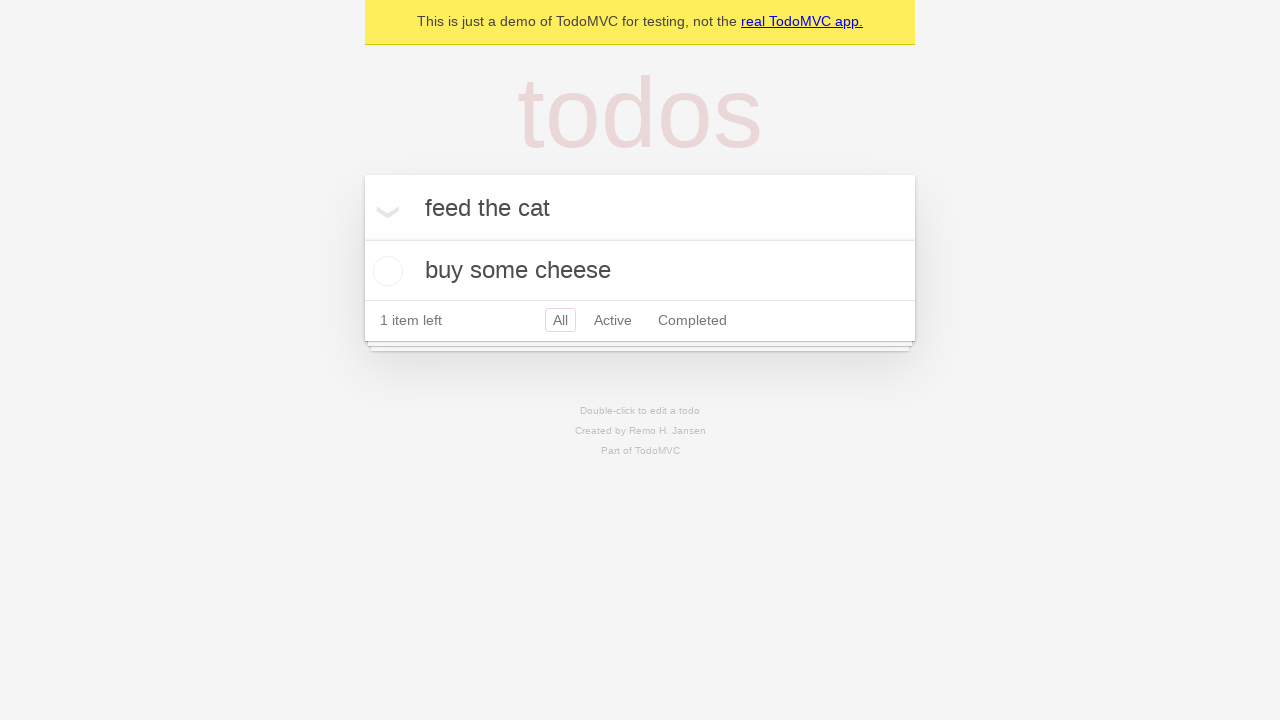

Pressed Enter to add todo 'feed the cat' on internal:attr=[placeholder="What needs to be done?"i]
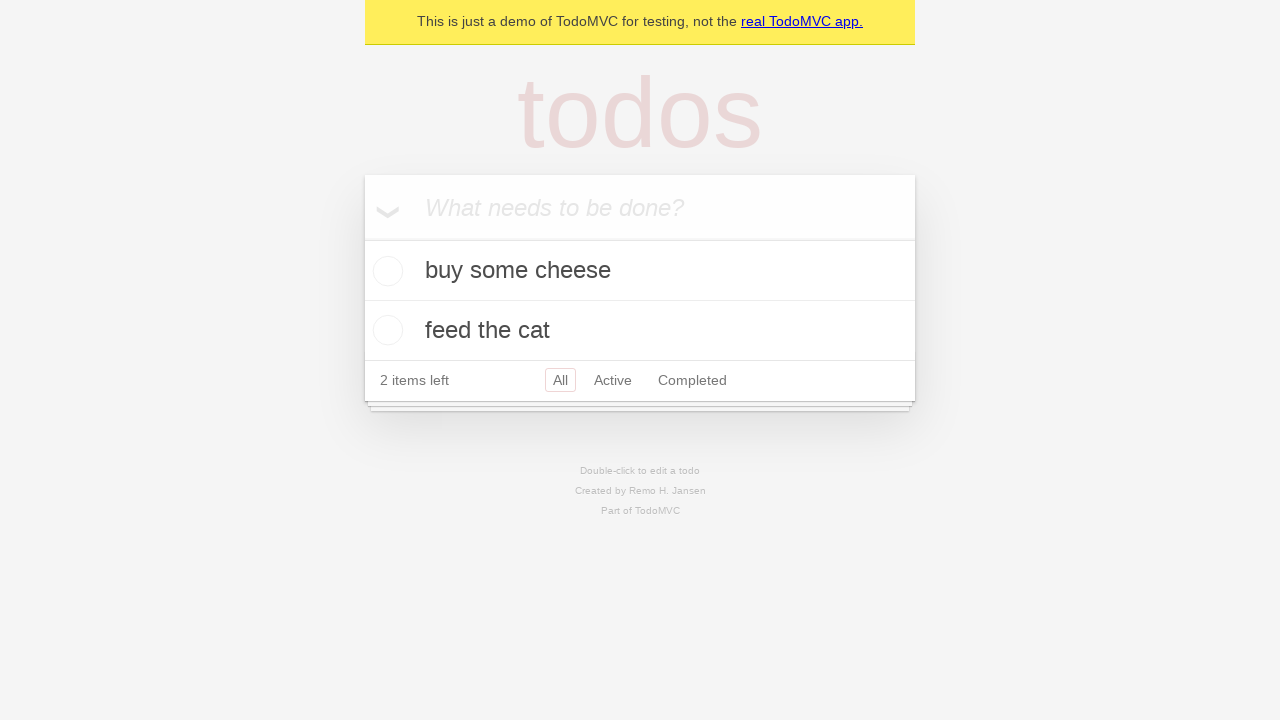

Second todo item loaded
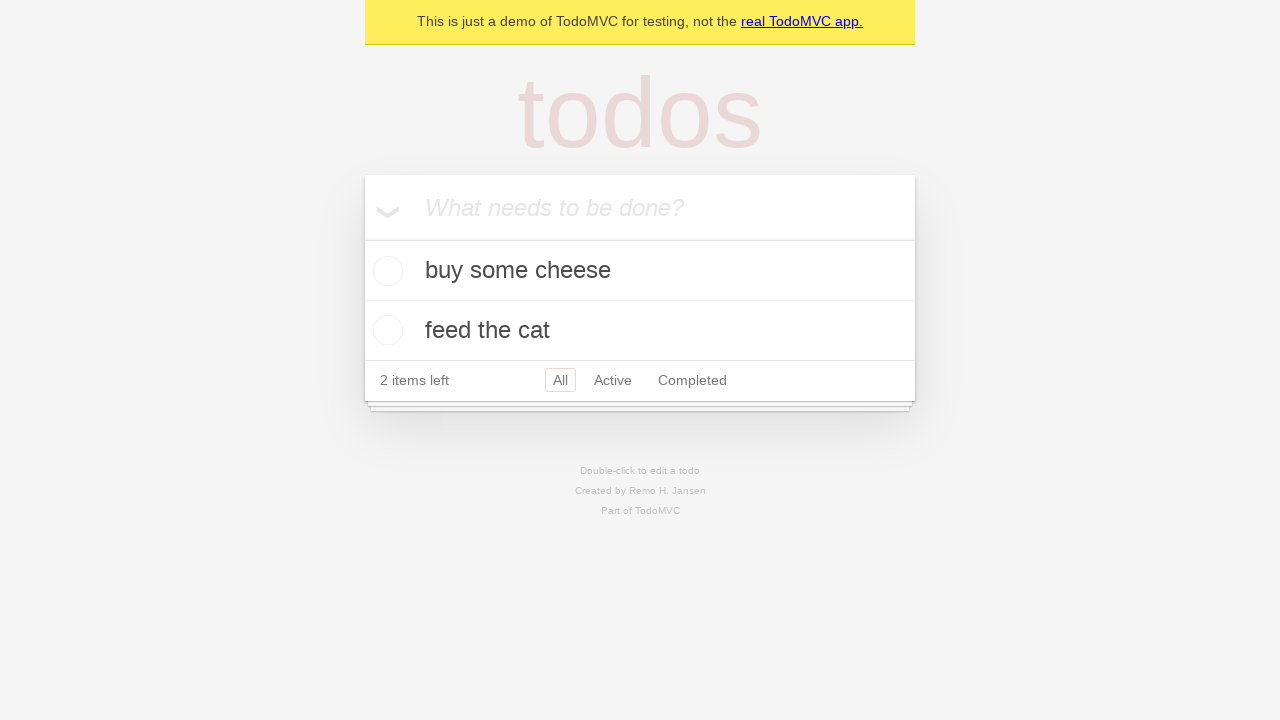

Checked first todo item at (385, 271) on [data-testid='todo-item'] >> nth=0 >> internal:role=checkbox
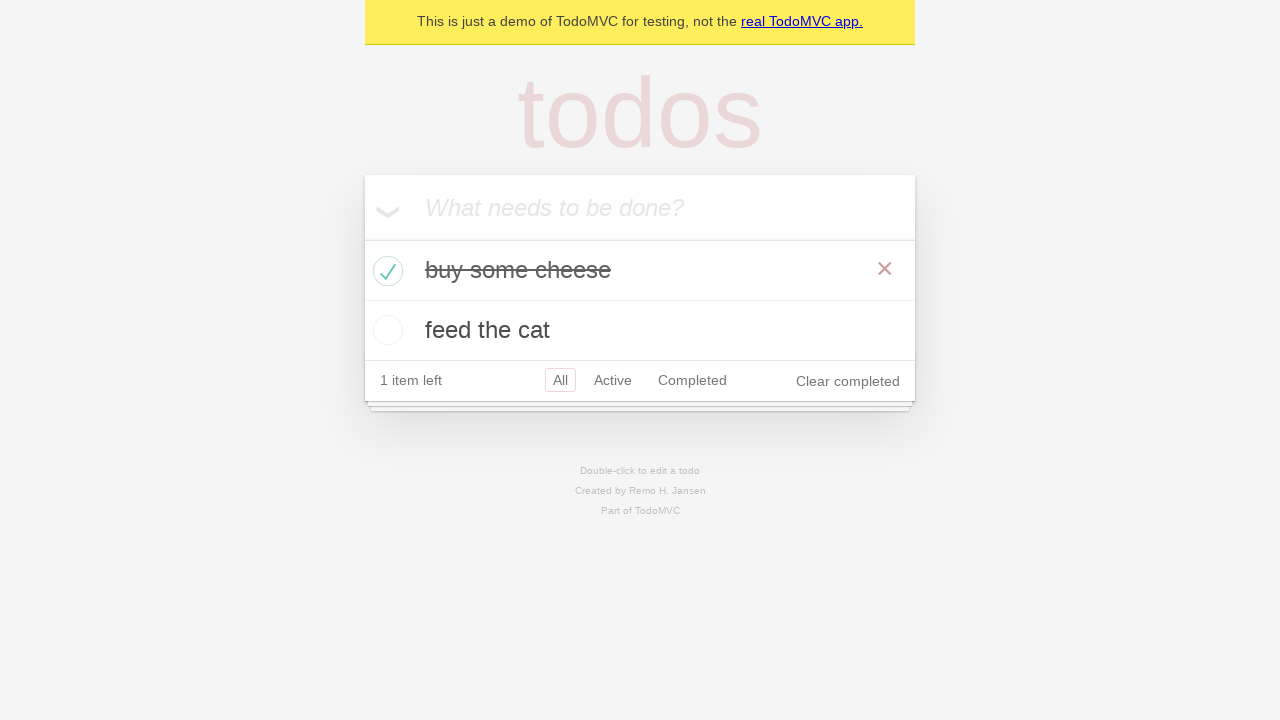

Reloaded page to test data persistence
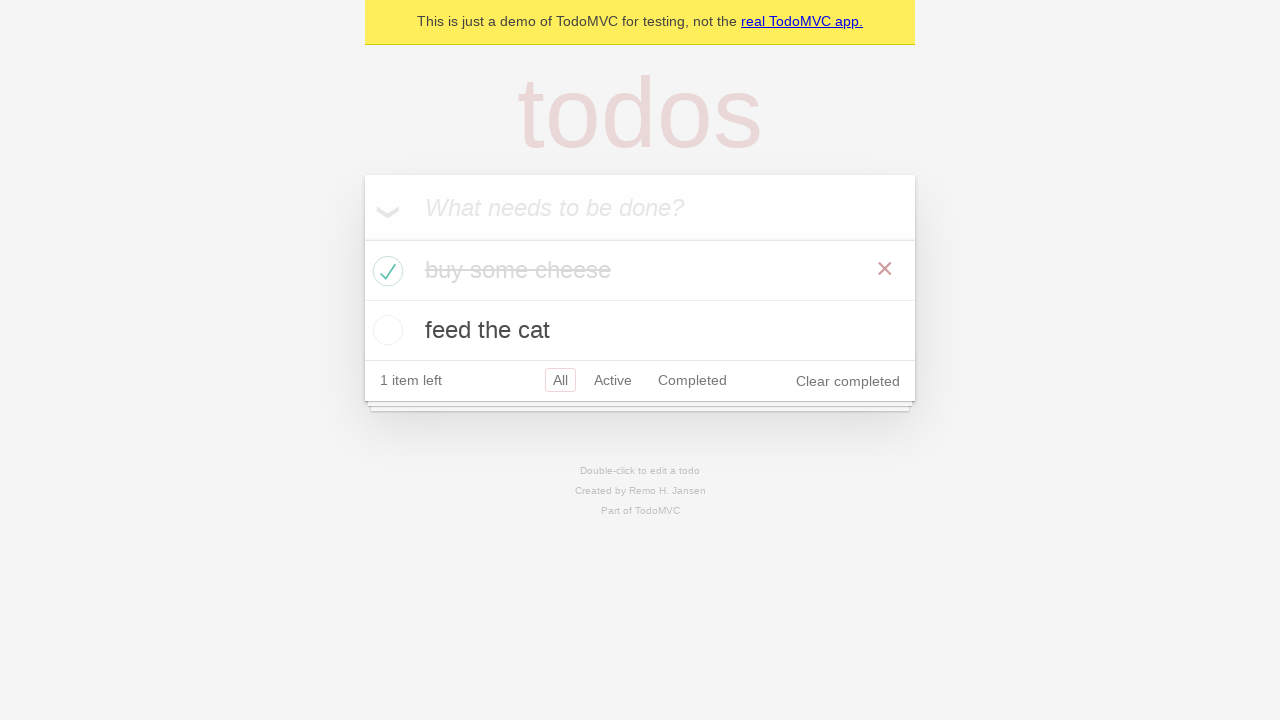

Todo items persisted after page reload
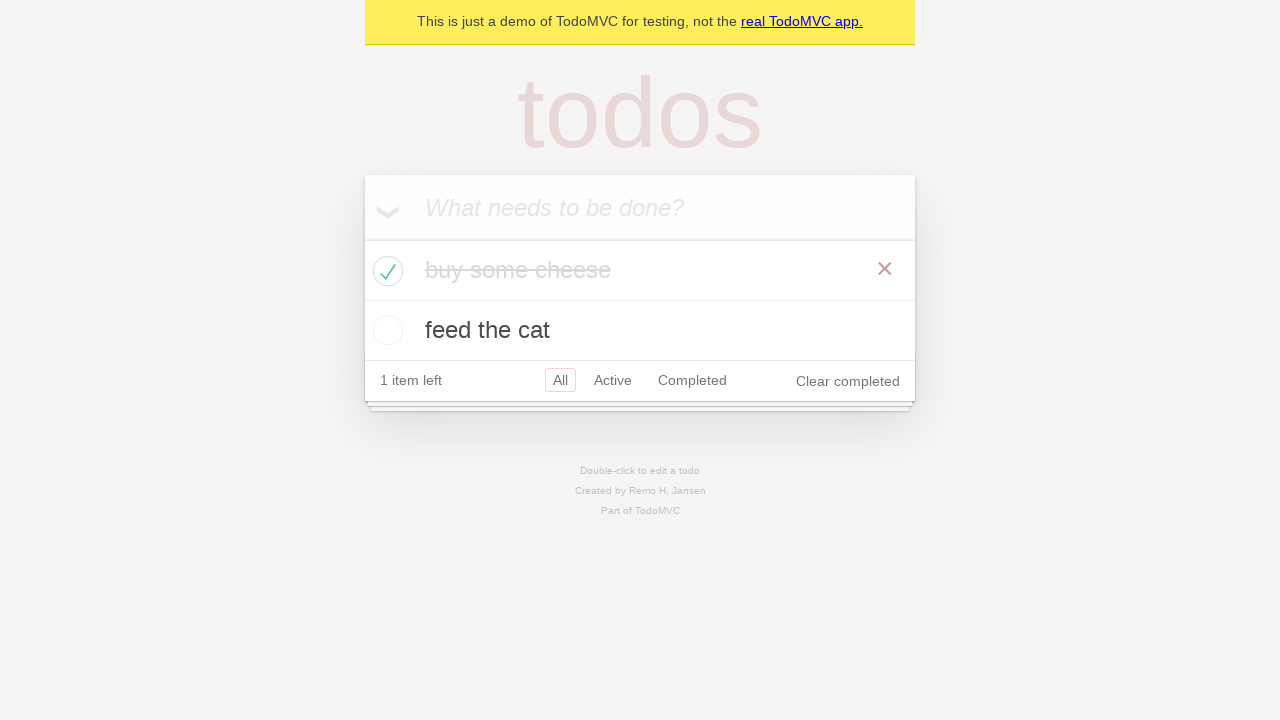

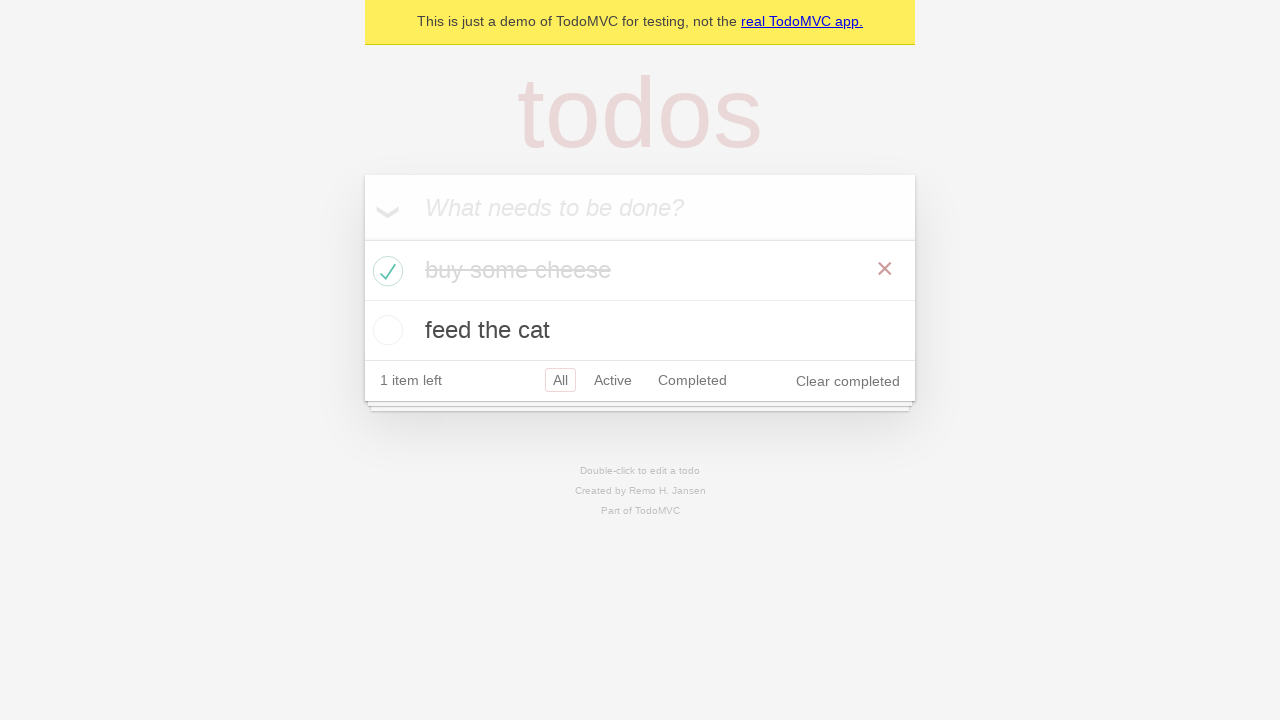